Tests window handling functionality by opening a new window, switching between windows, and opening a new tab

Starting URL: https://chroma-tech-academy.mexil.it/static_page/

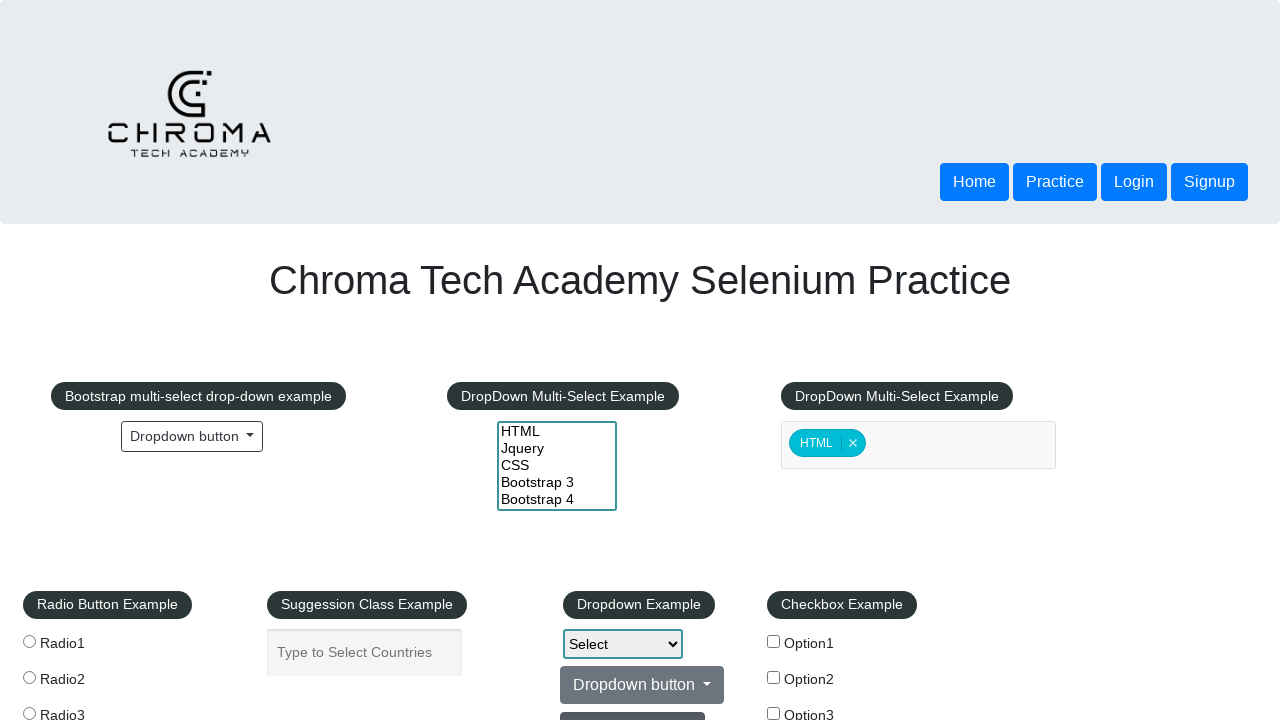

Clicked button to open new window at (72, 360) on button#openwindow
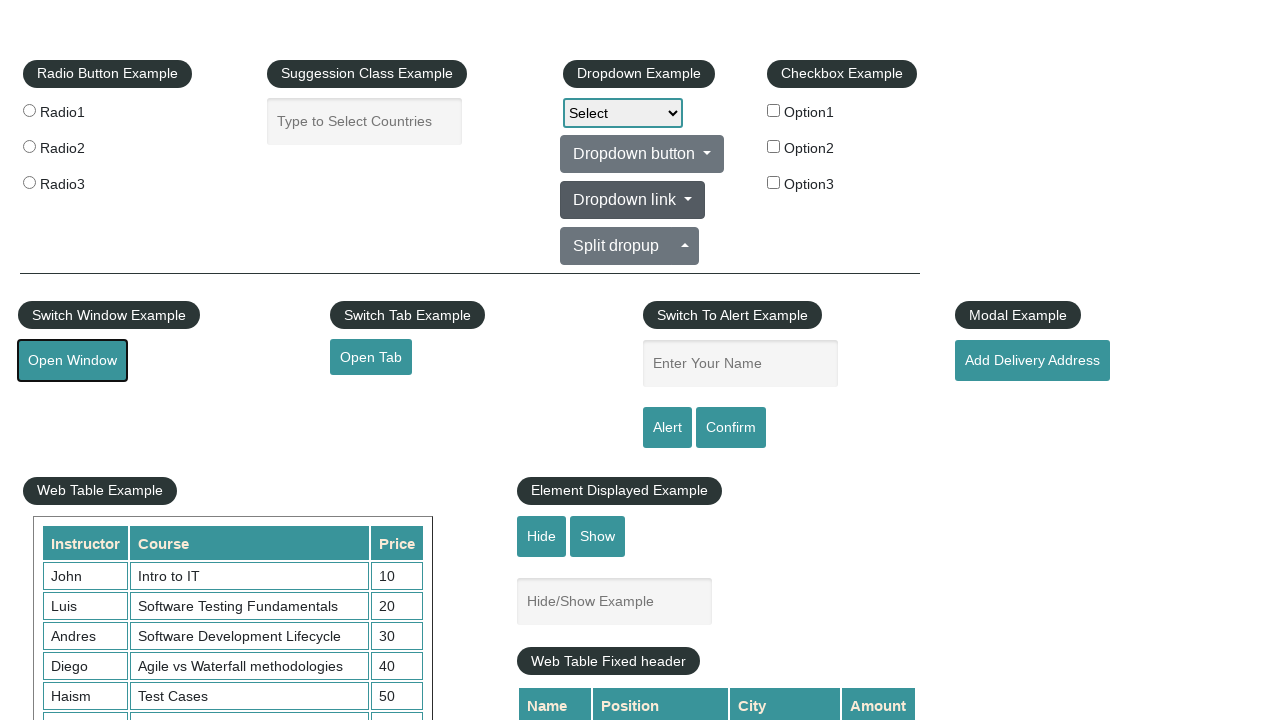

Retrieved all pages from context
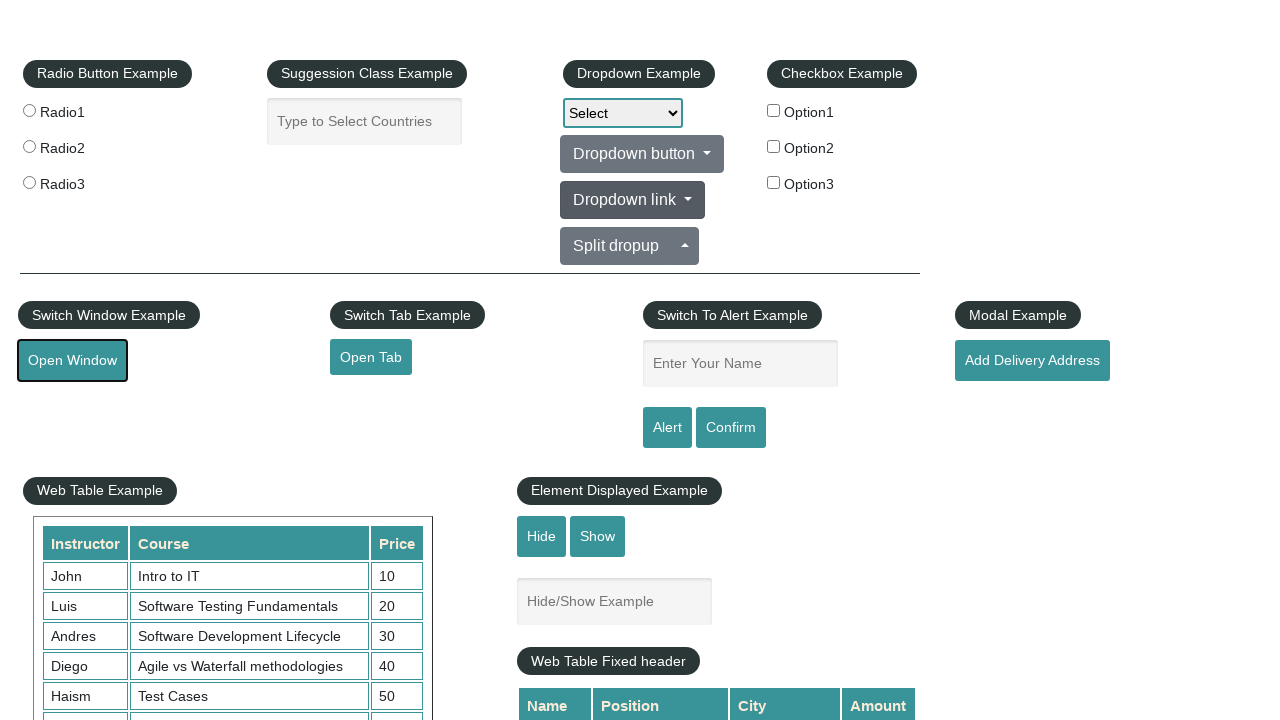

Switched to the new window
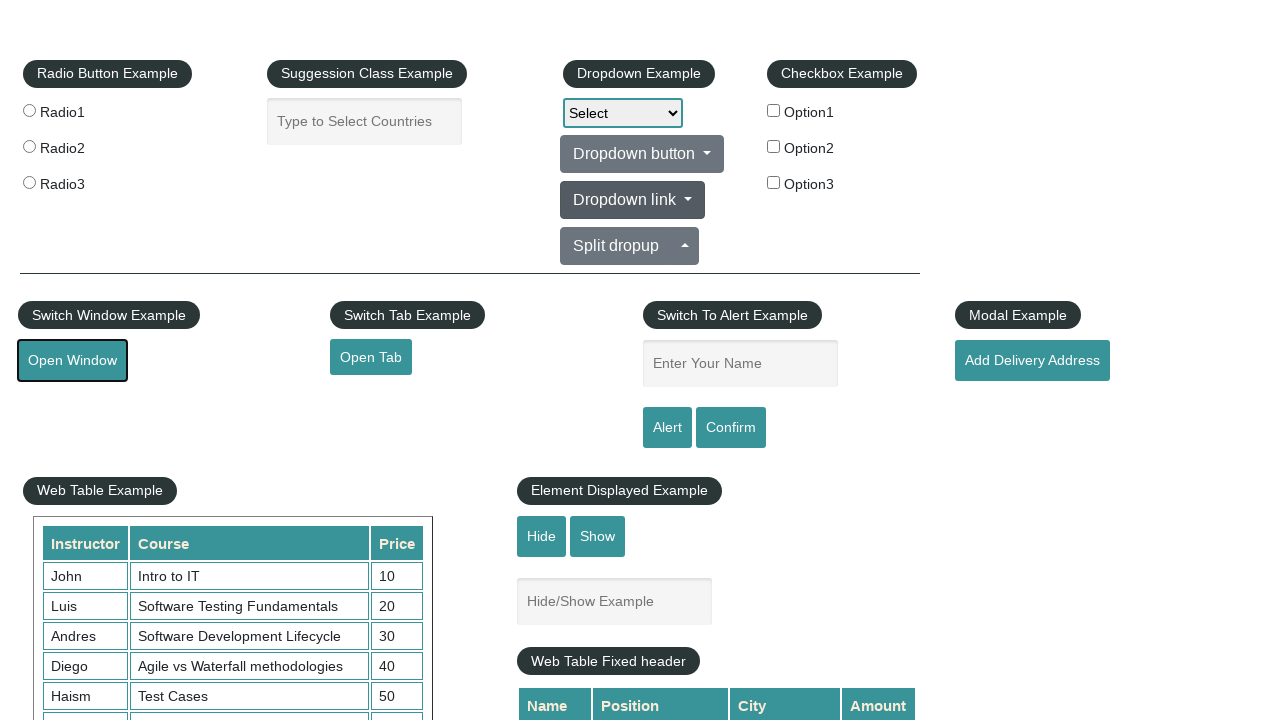

Closed the new window
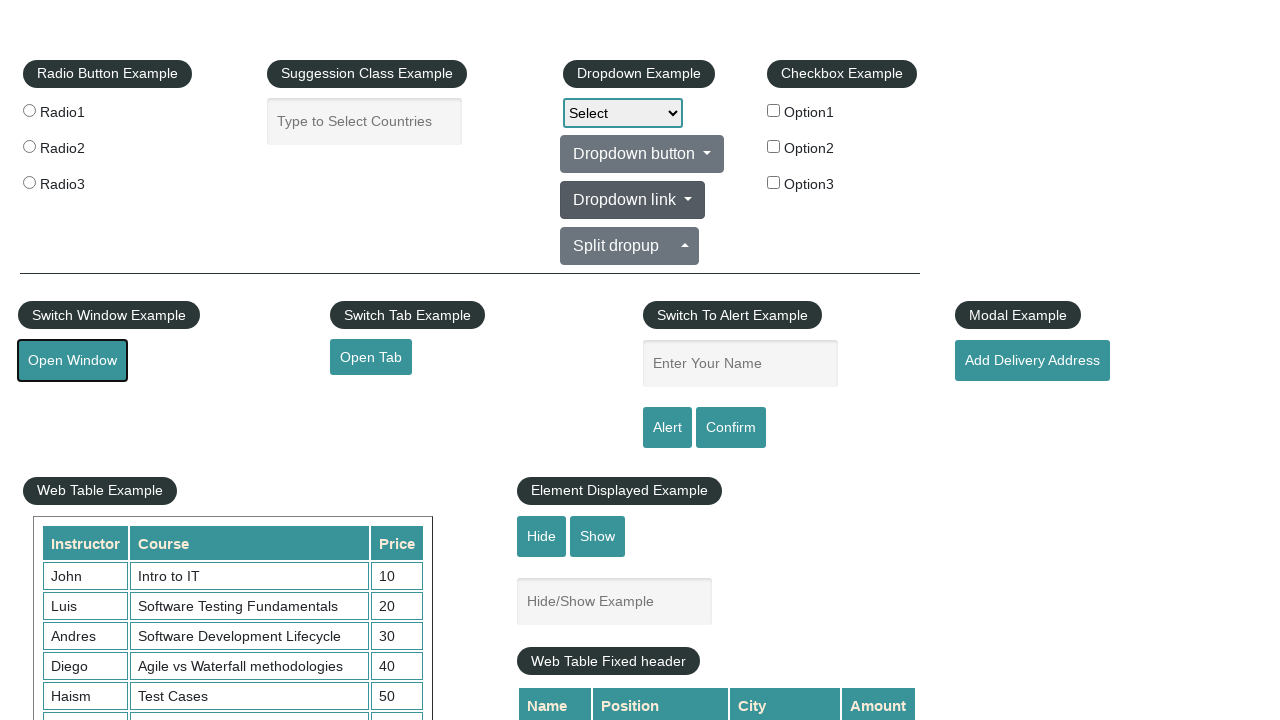

Switched back to original window
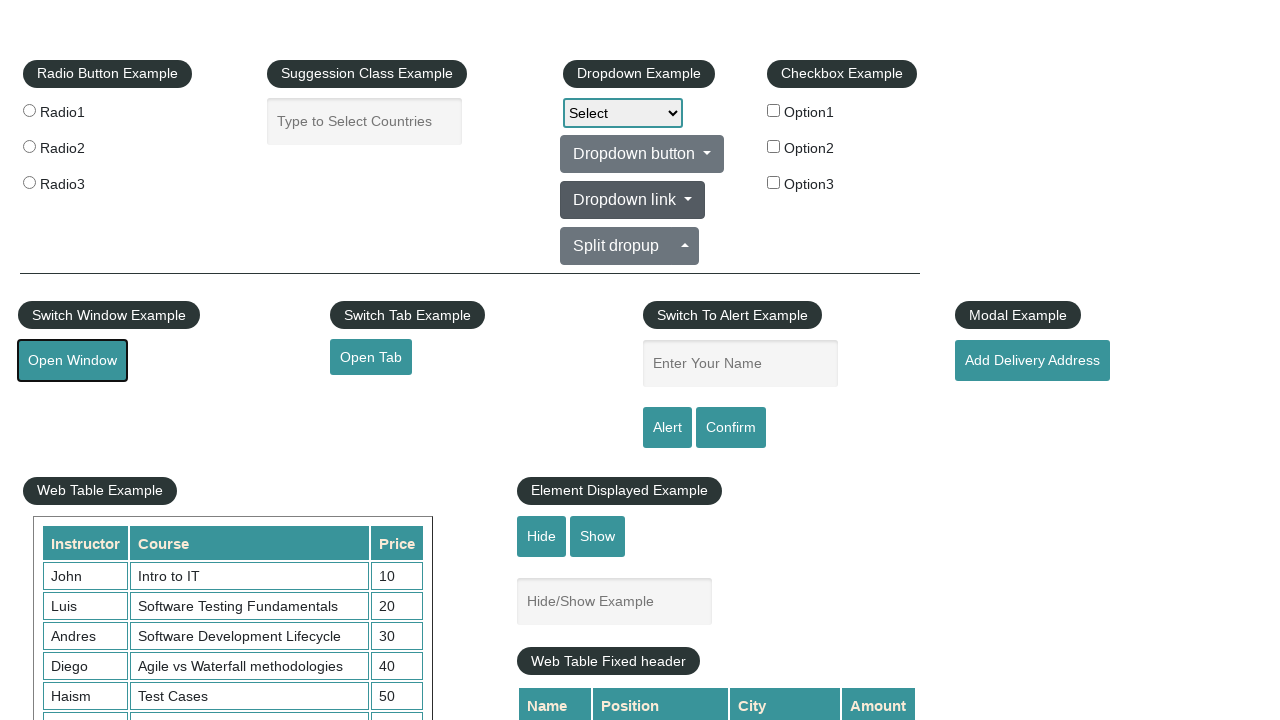

Clicked link to open new tab at (371, 357) on a#opentab
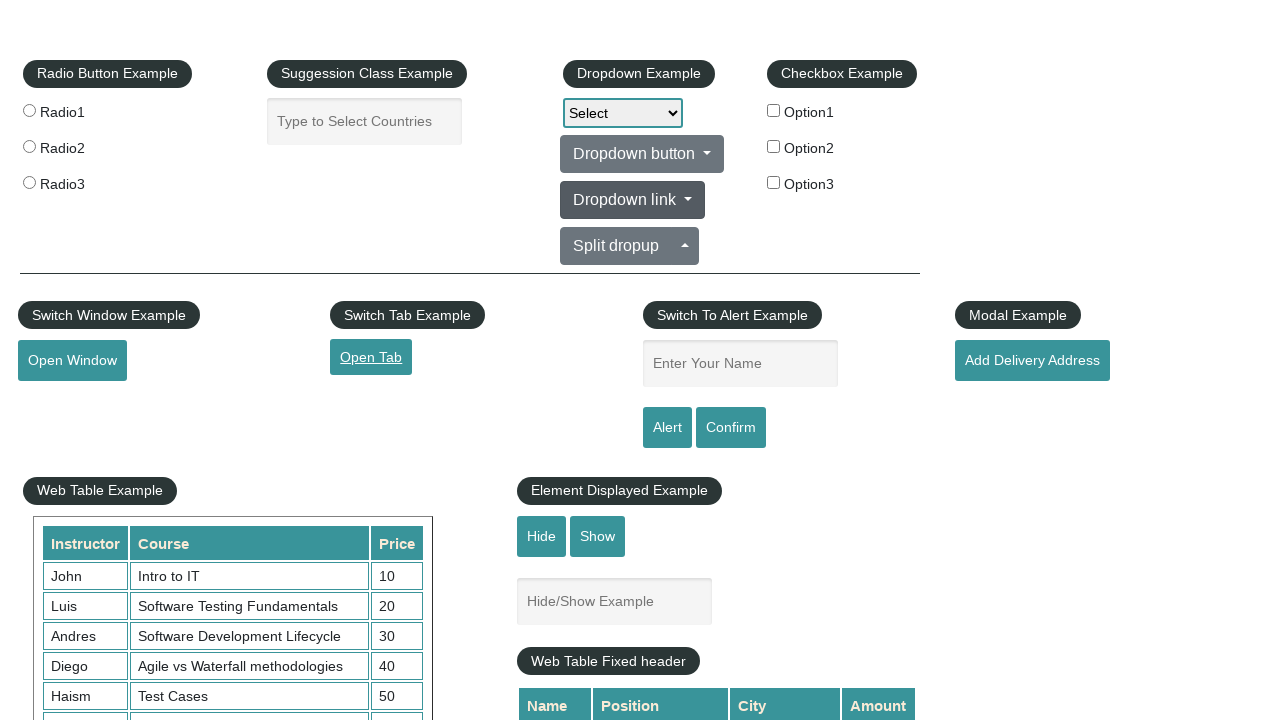

Waited for new tab to load
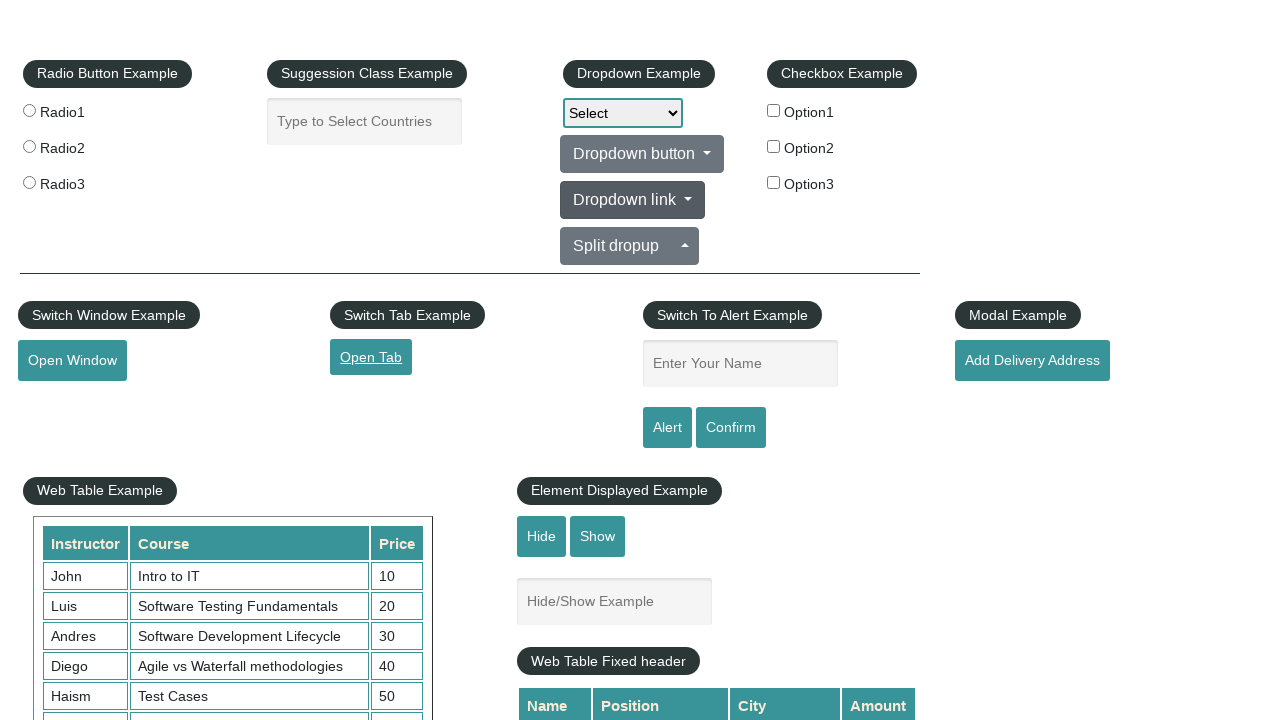

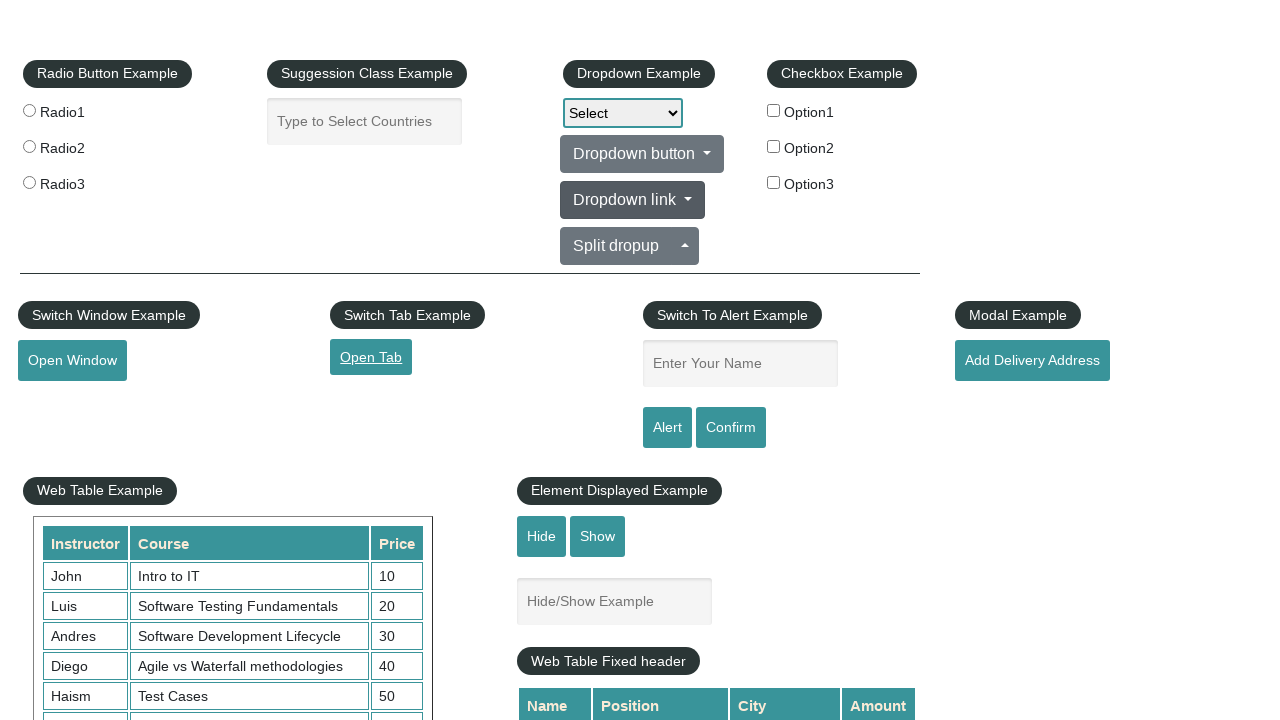